Tests a fixed deposit calculator by filling in principal amount, interest rate, tenure period, and calculation type, then triggering the calculation

Starting URL: https://www.moneycontrol.com/fixed-income/calculator/state-bank-of-india-sbi/fixed-deposit-calculator-SBI-BSB001.html

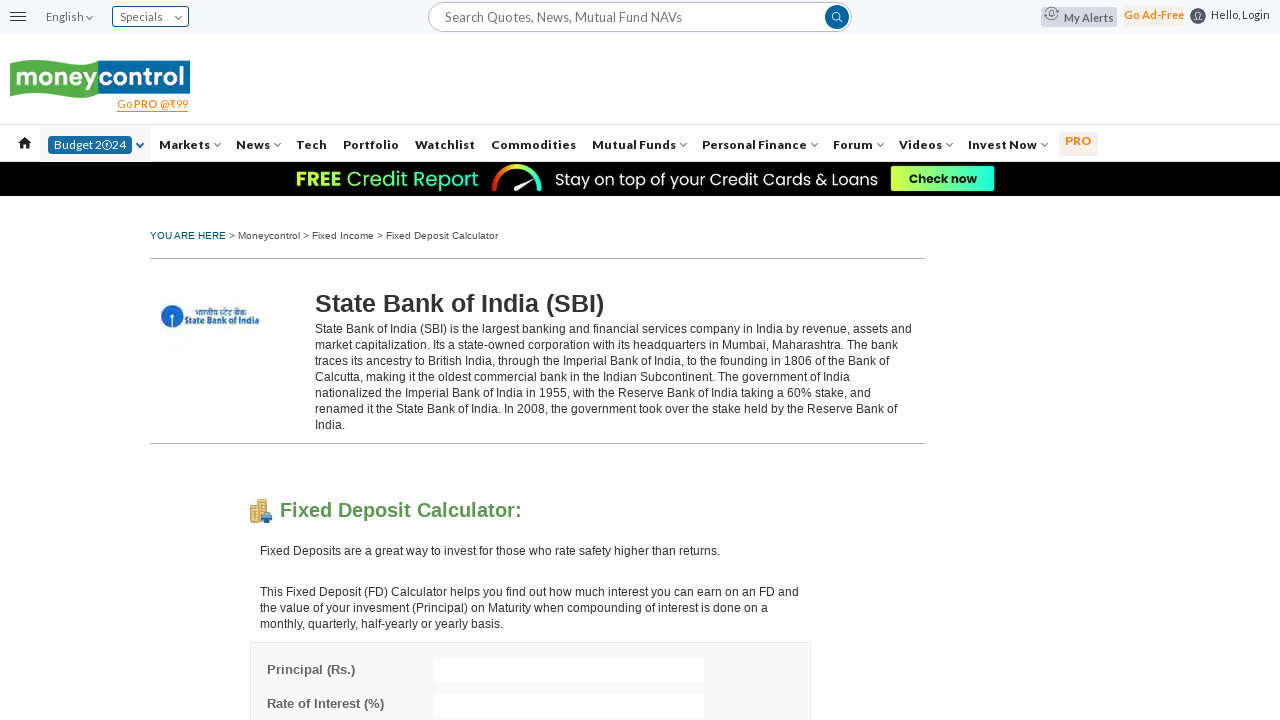

Filled principal amount field with 800000 on #principal
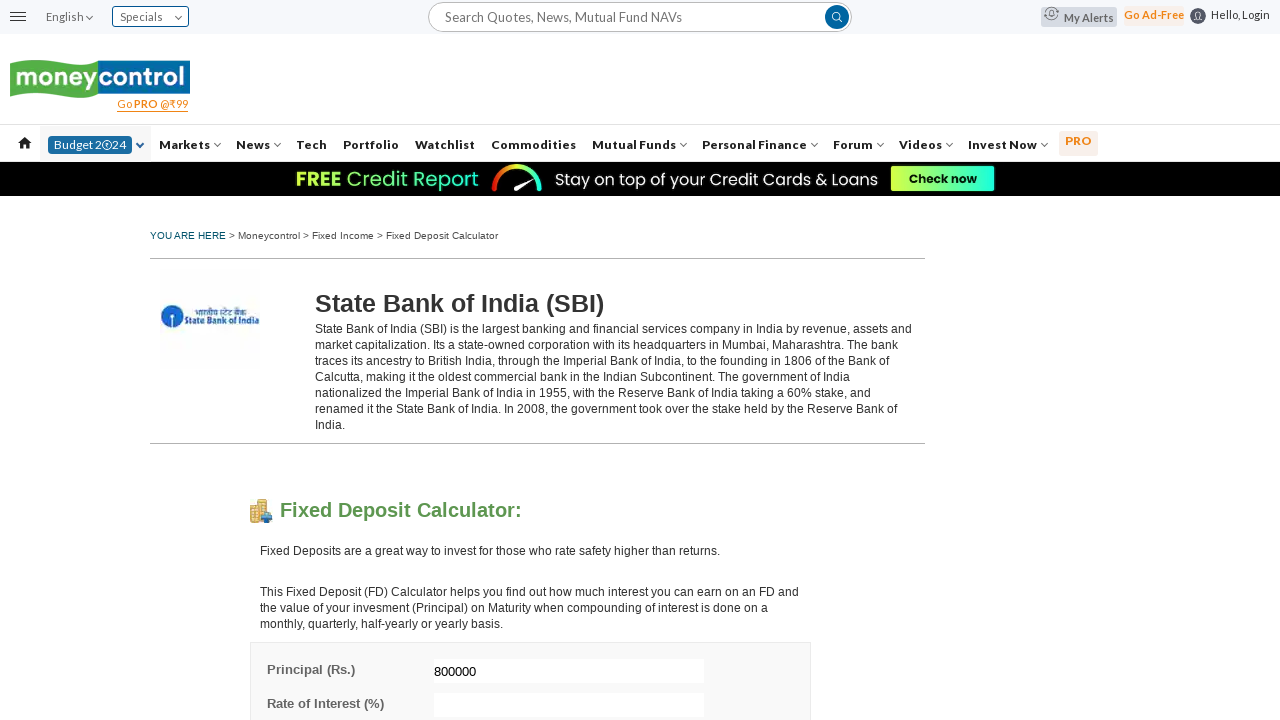

Filled interest rate field with 10 on #interest
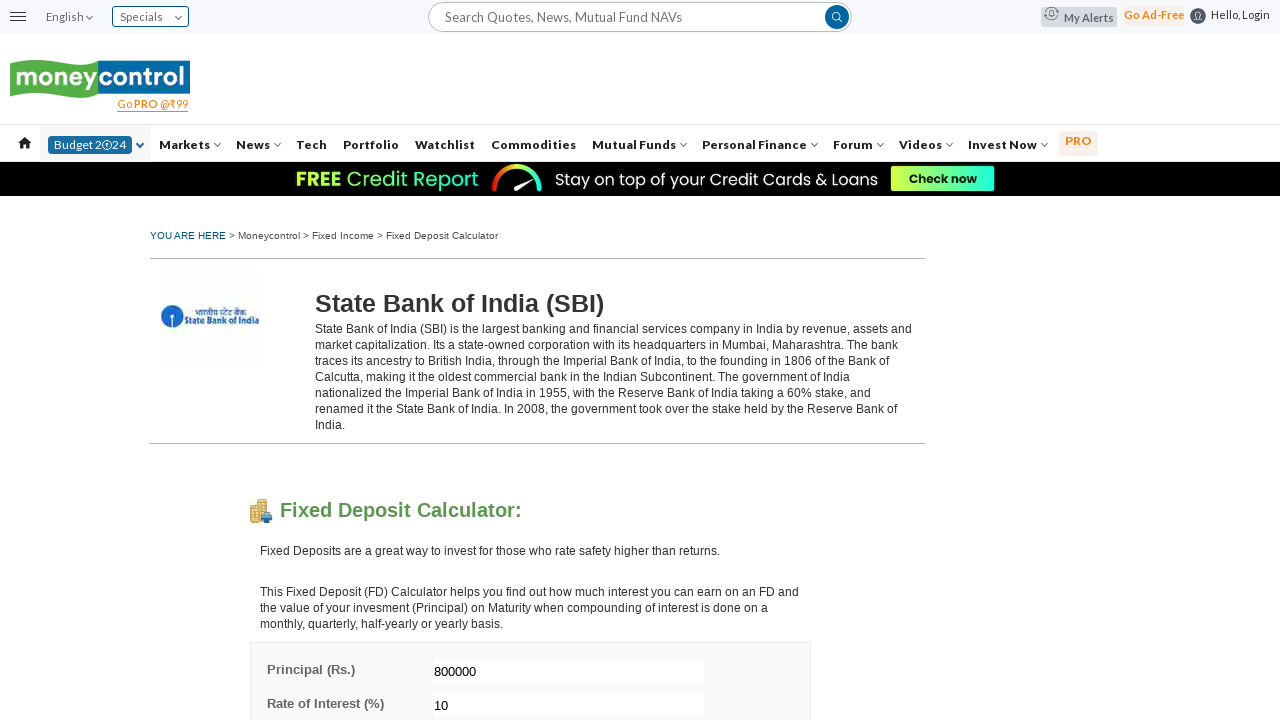

Filled tenure period field with 5 on #tenure
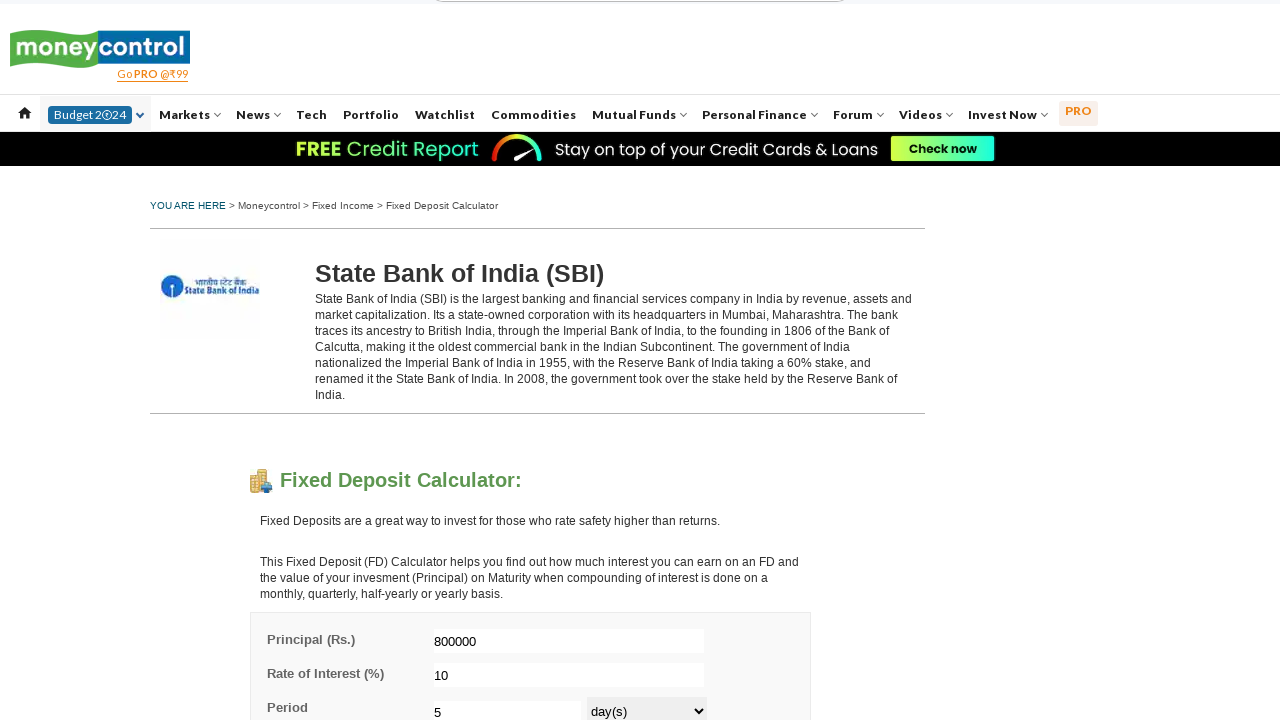

Selected tenure period unit as year(s) on #tenurePeriod
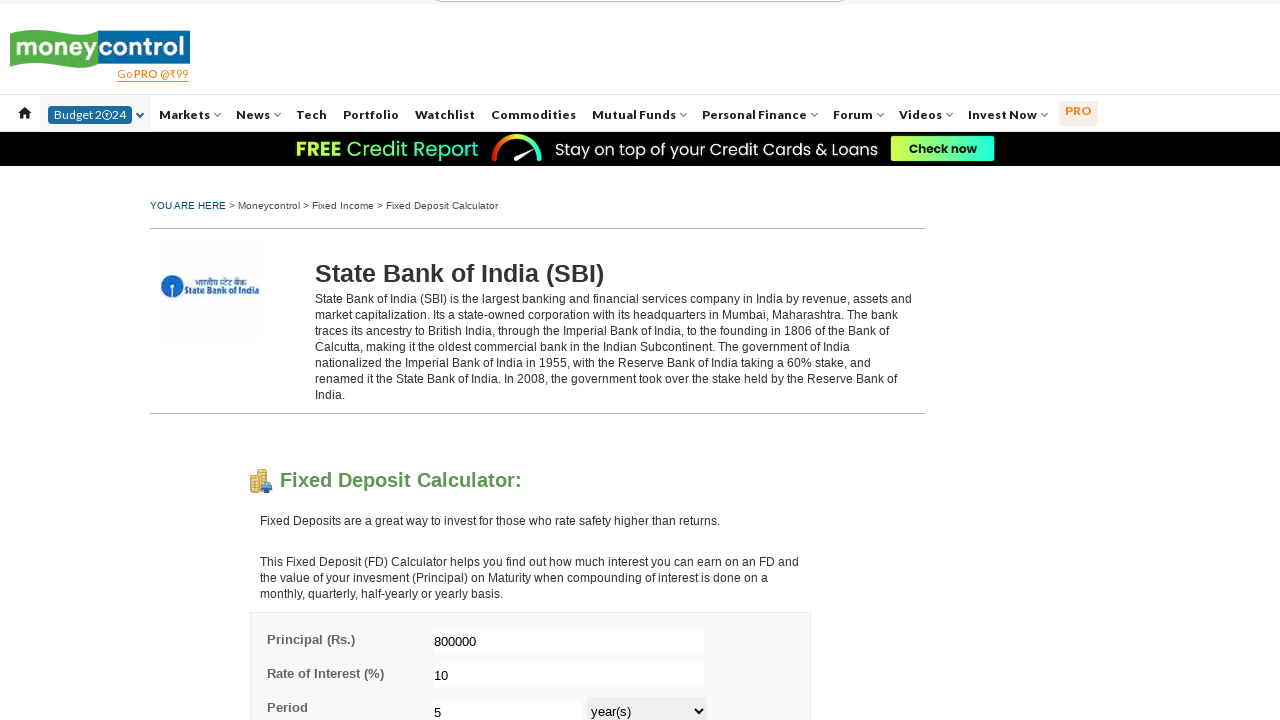

Selected interest calculation type as Simple Interest on #frequency
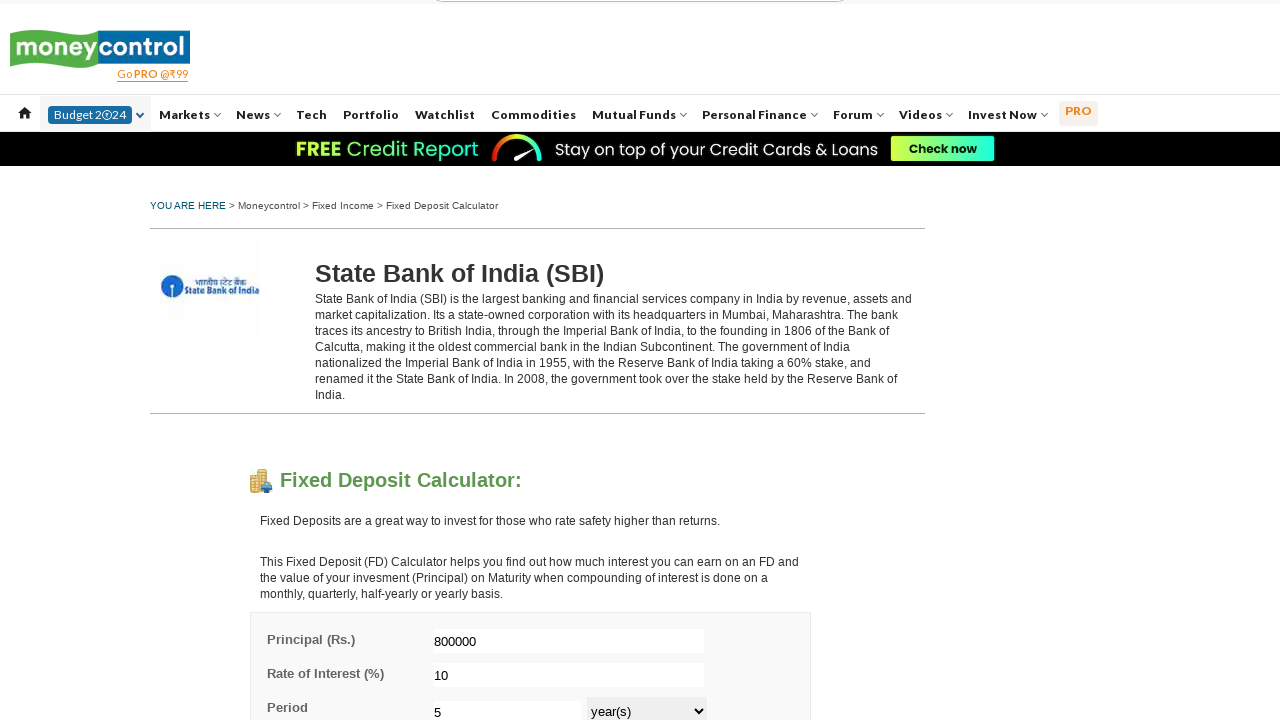

Triggered fixed deposit calculation by clicking calculate button
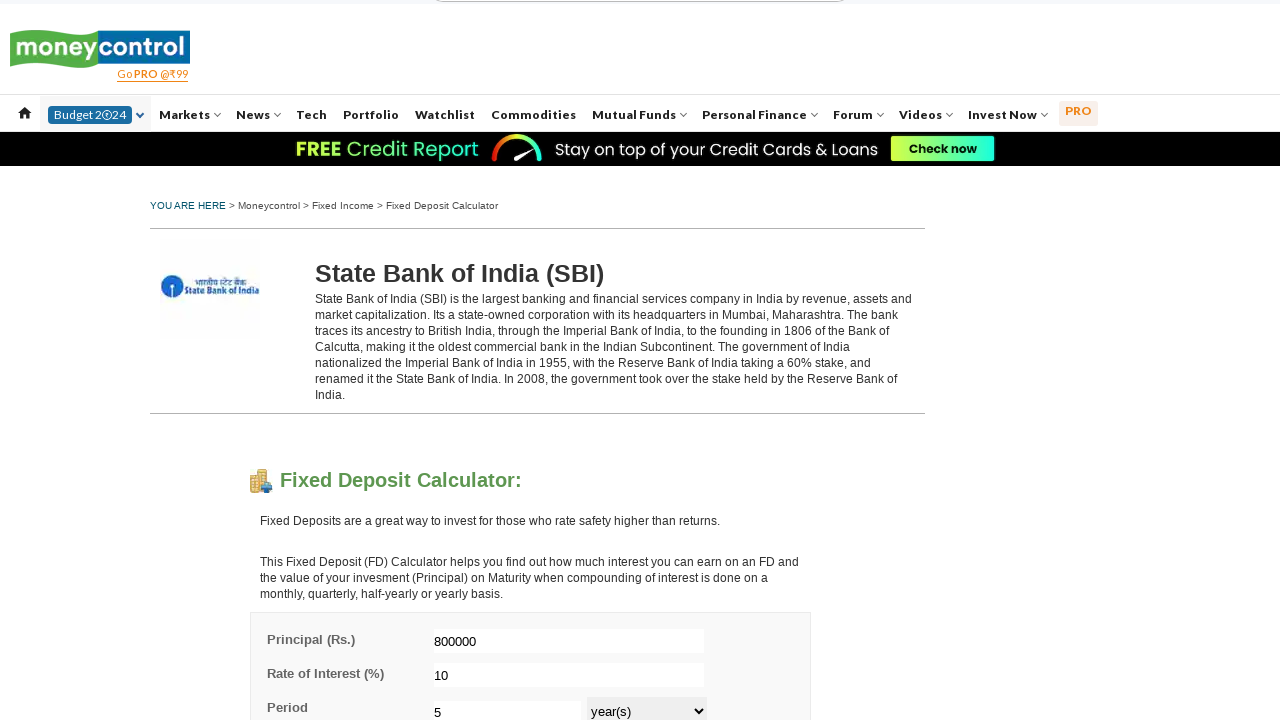

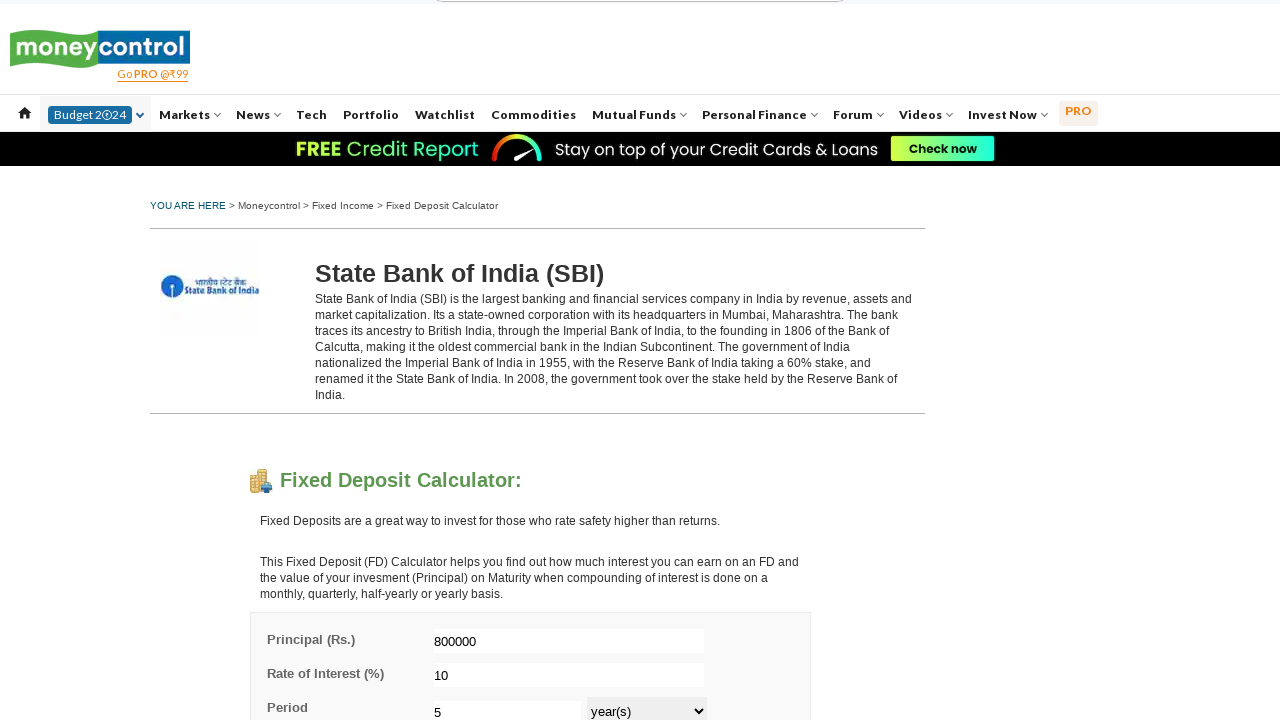